Navigates to the DemoQA browser windows demo page and maximizes the browser window to verify page loads correctly

Starting URL: https://demoqa.com/browser-windows

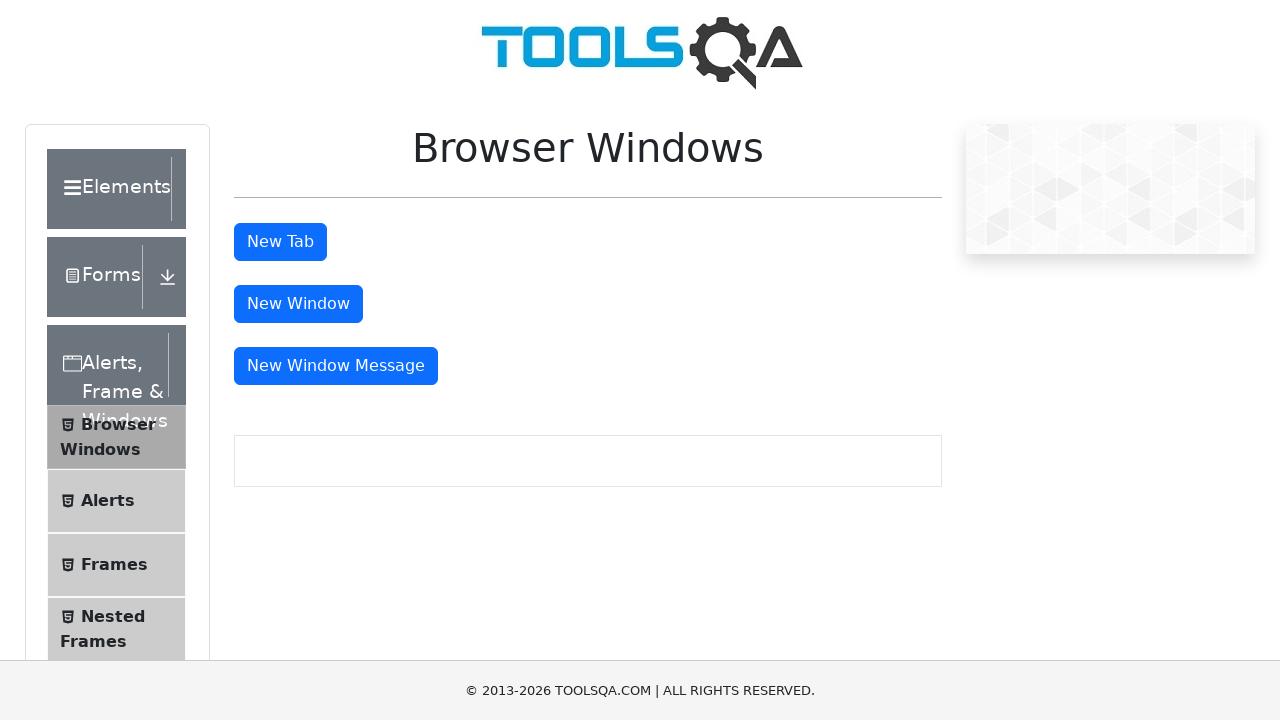

Navigated to DemoQA browser windows demo page
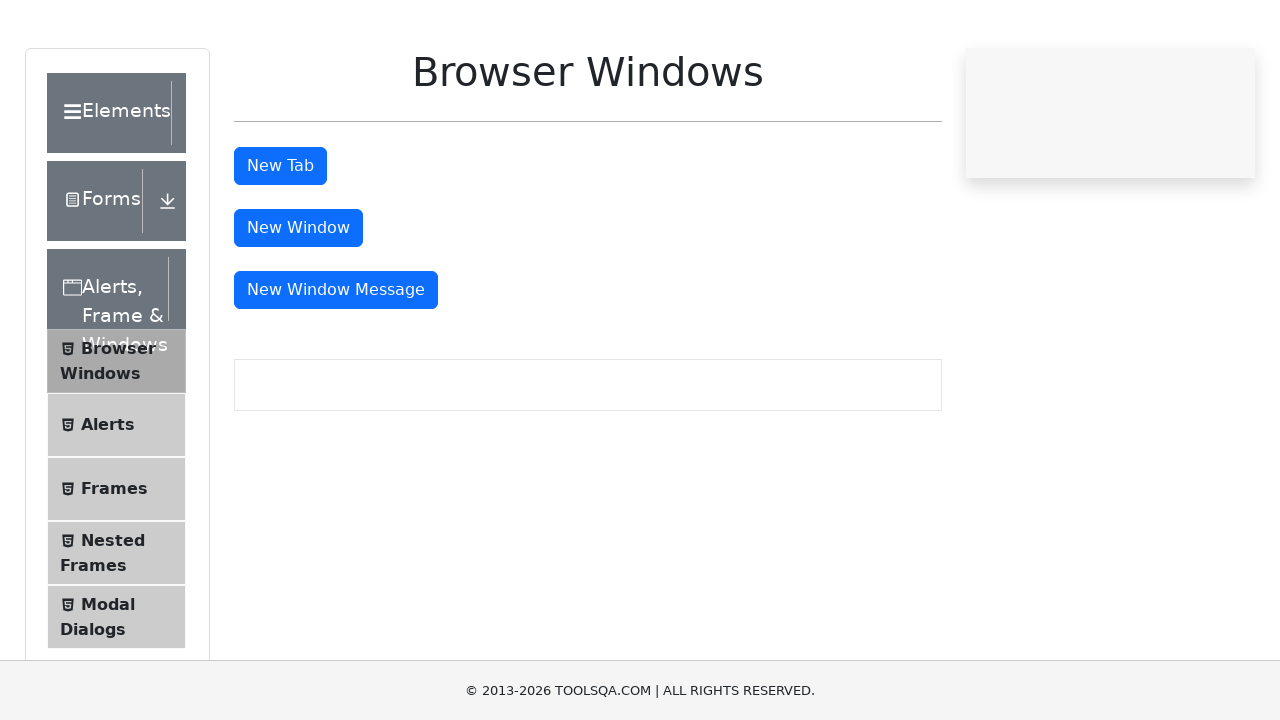

Browser windows demo page loaded and content is visible
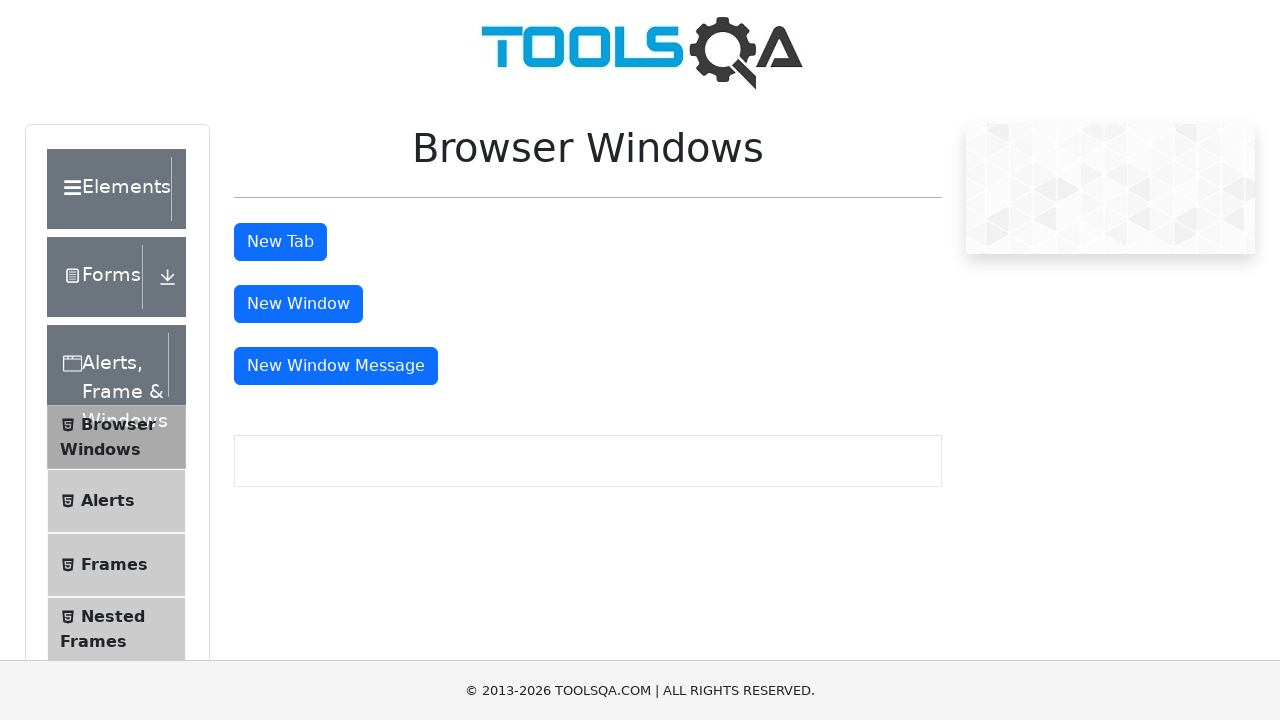

Browser window maximized to 1920x1080
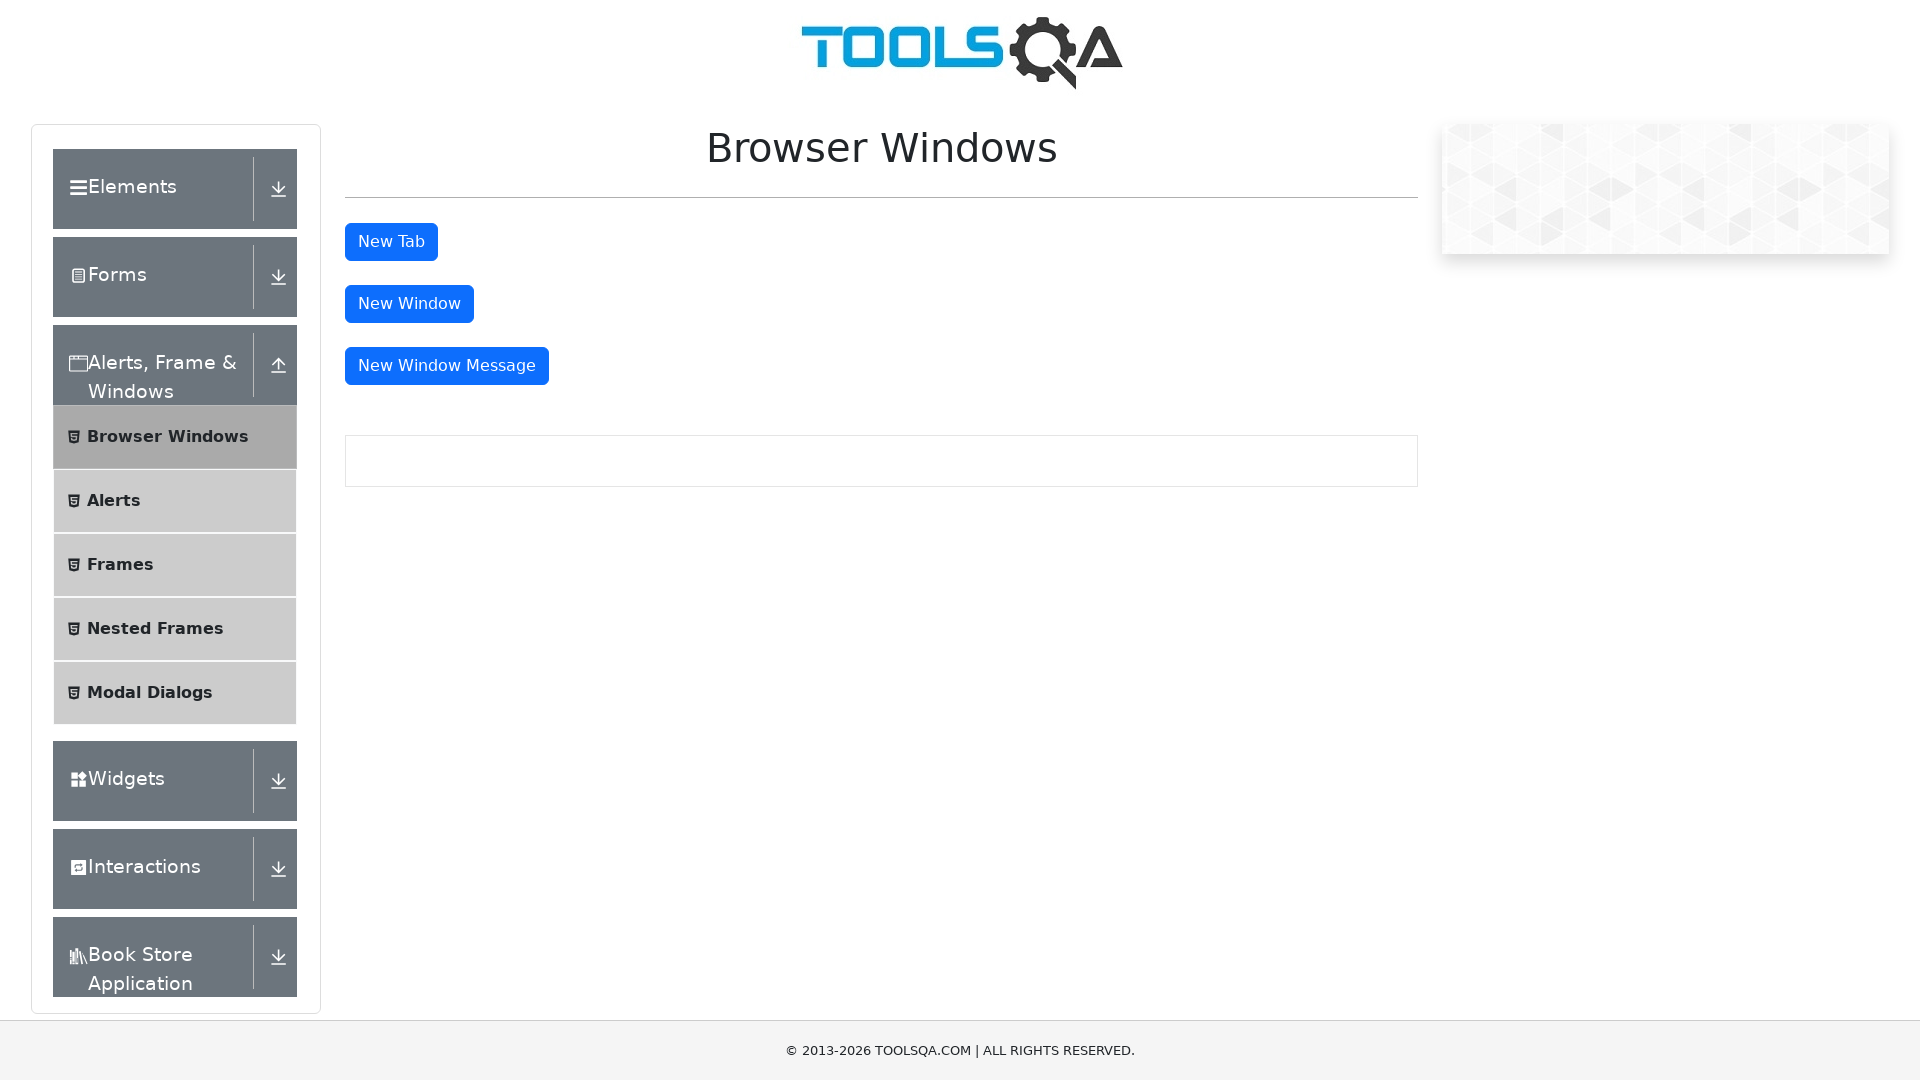

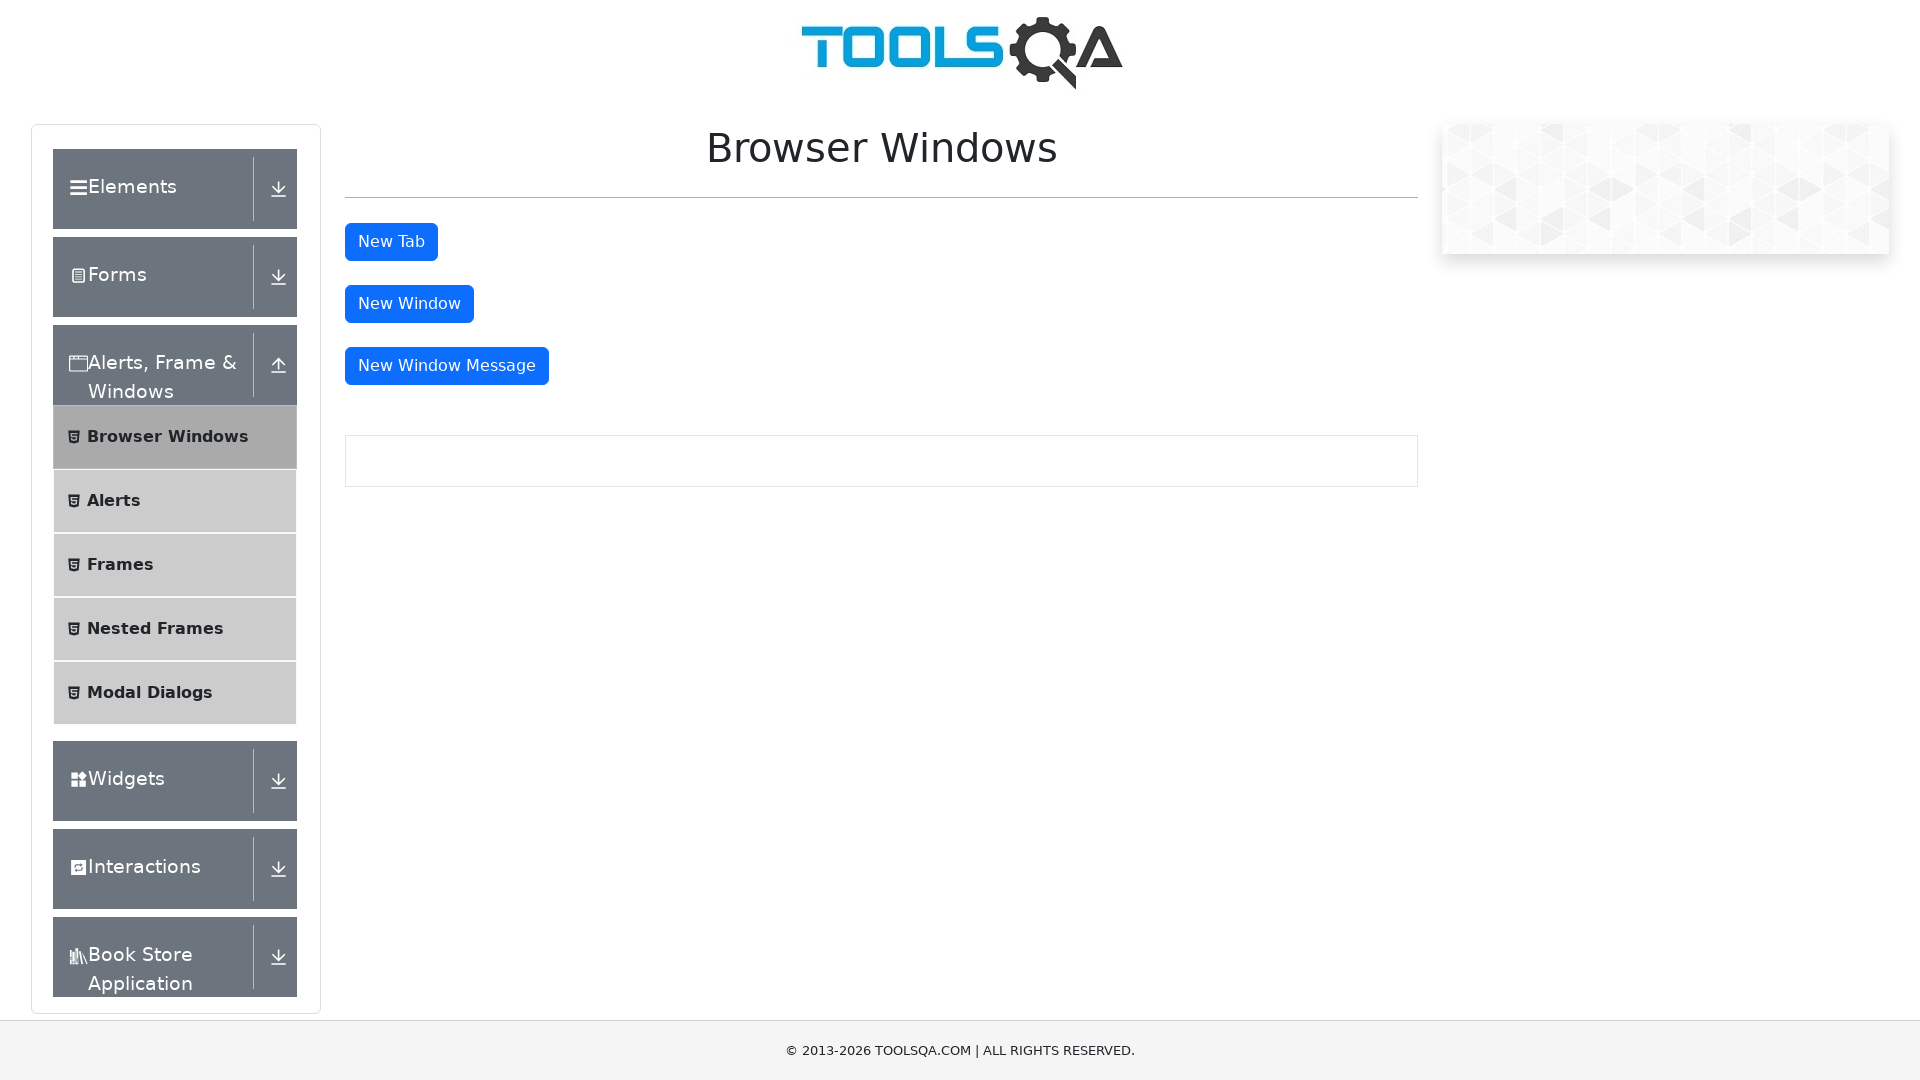